Tests dropdown selection by selecting an option by value and verifying the correct text is displayed

Starting URL: https://www.selenium.dev/selenium/web/web-form.html

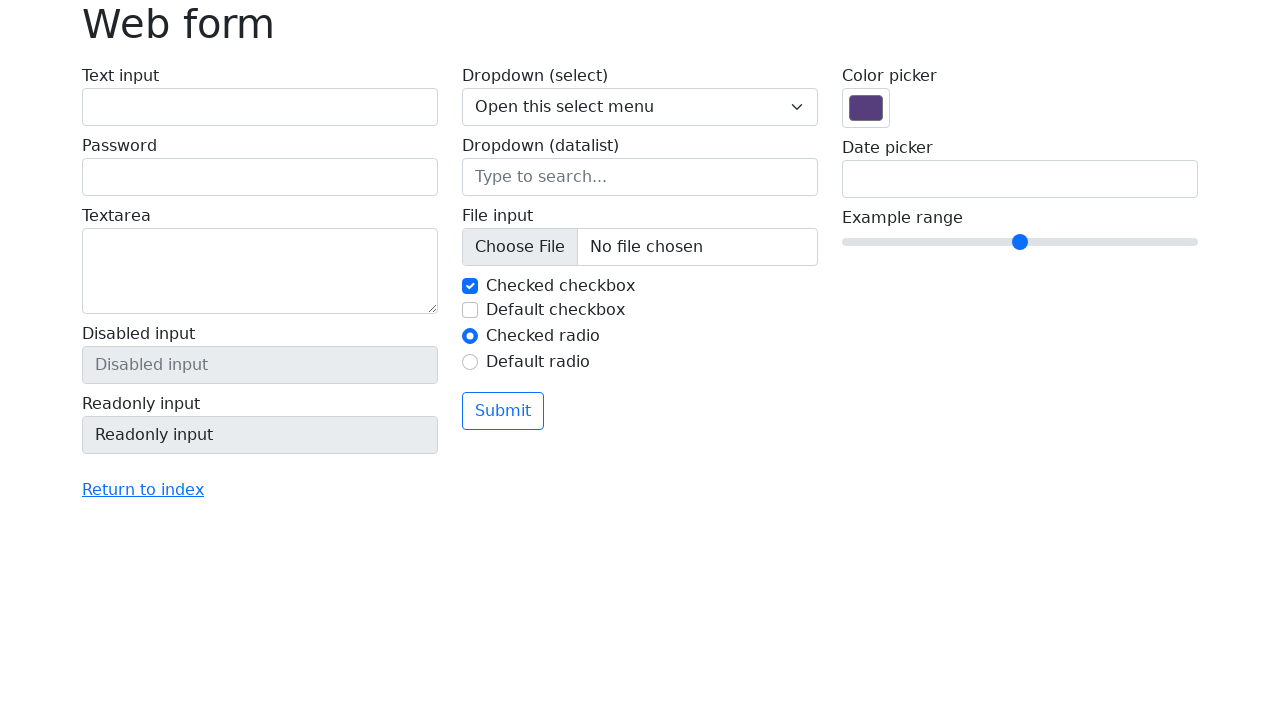

Navigated to web form page
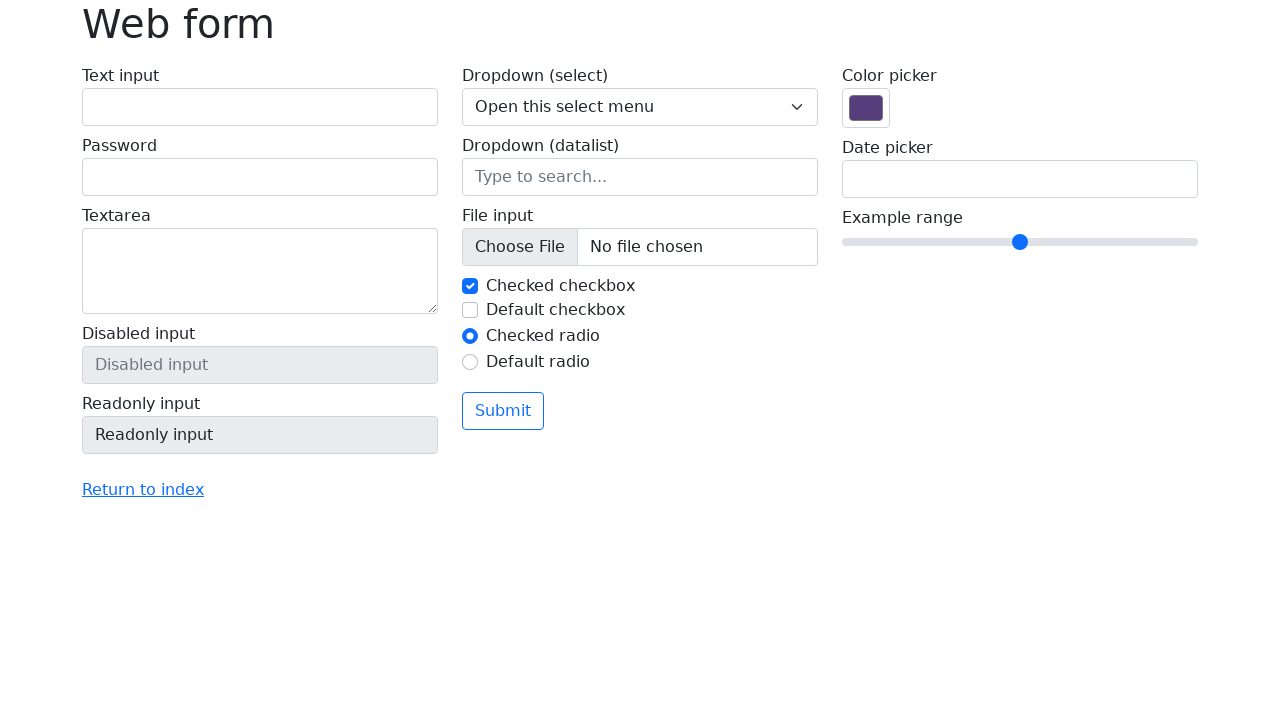

Selected option with value '2' from dropdown on select[name='my-select']
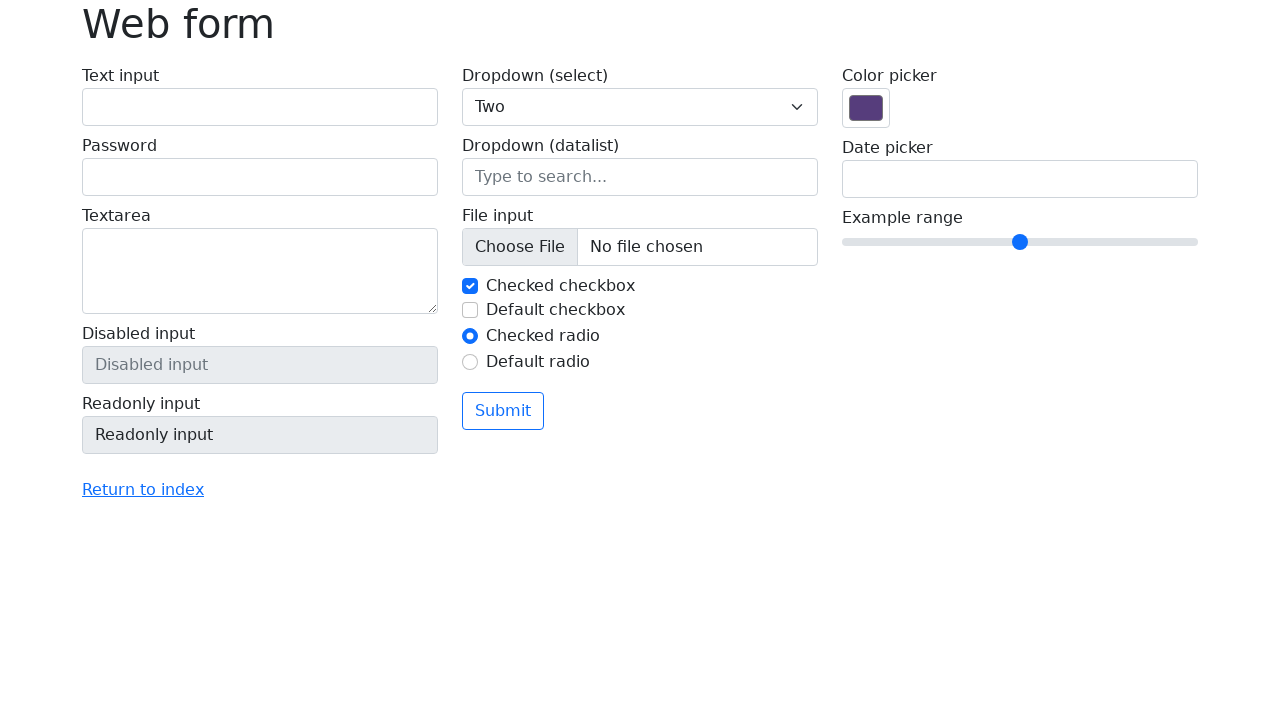

Retrieved selected option value from dropdown
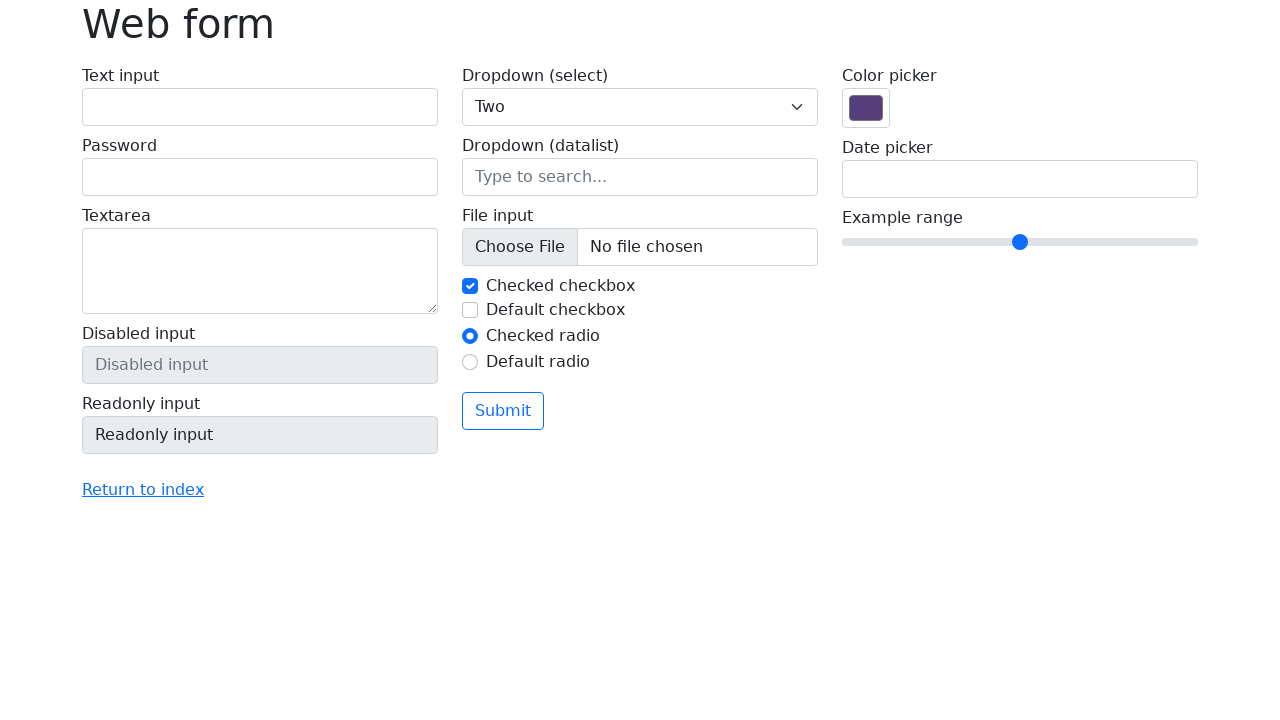

Verified selected value equals '2'
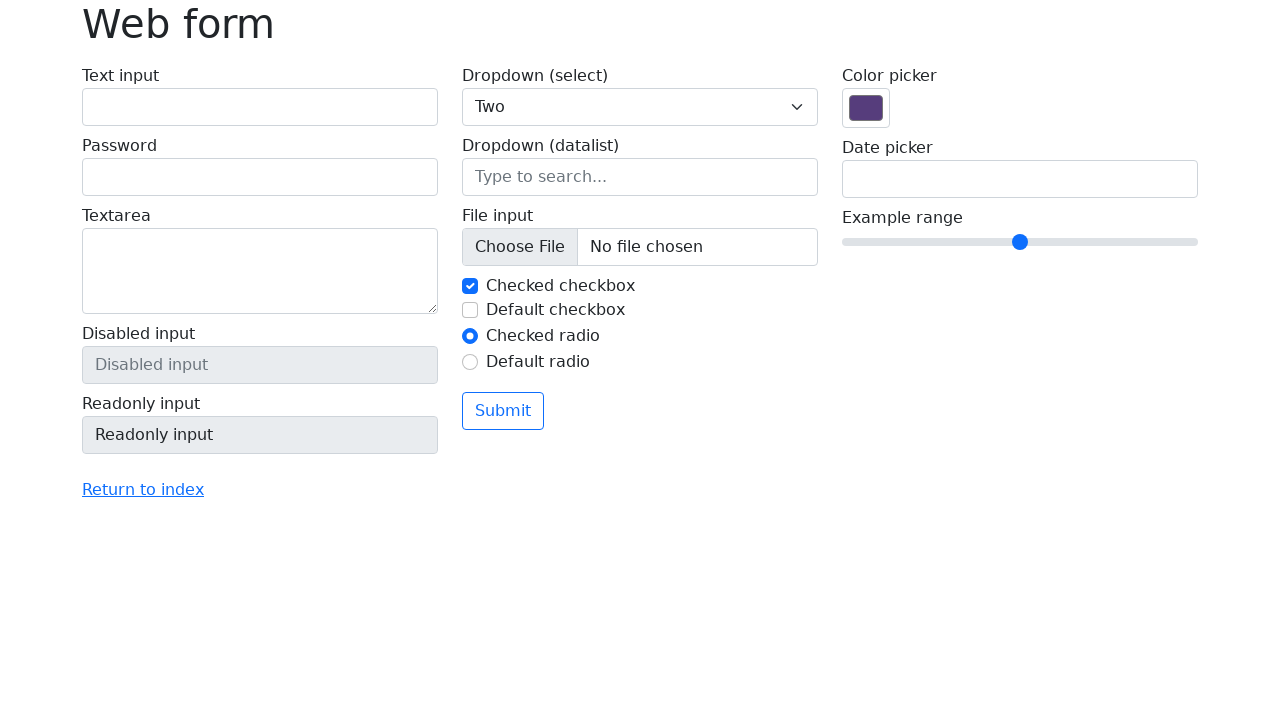

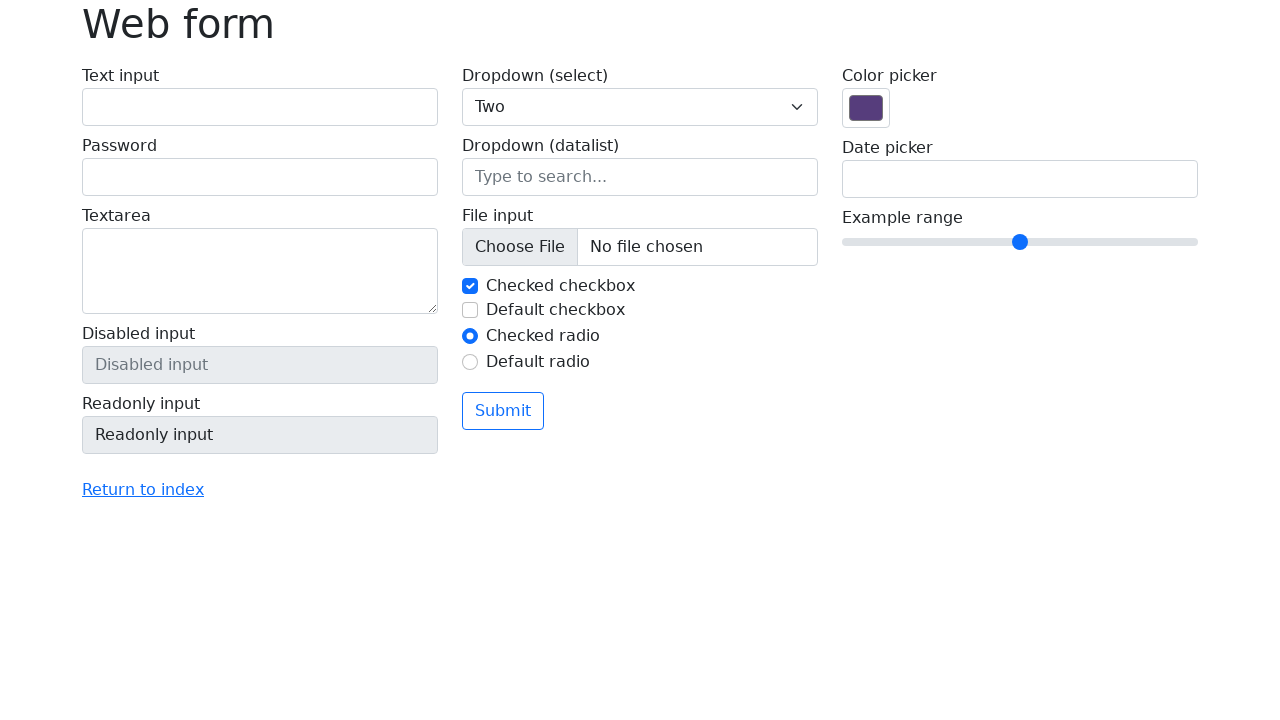